Navigates to a GitHub user's repositories tab and verifies the repository list is displayed by waiting for repository items to load.

Starting URL: https://github.com/AnnaBakanina?tab=repositories

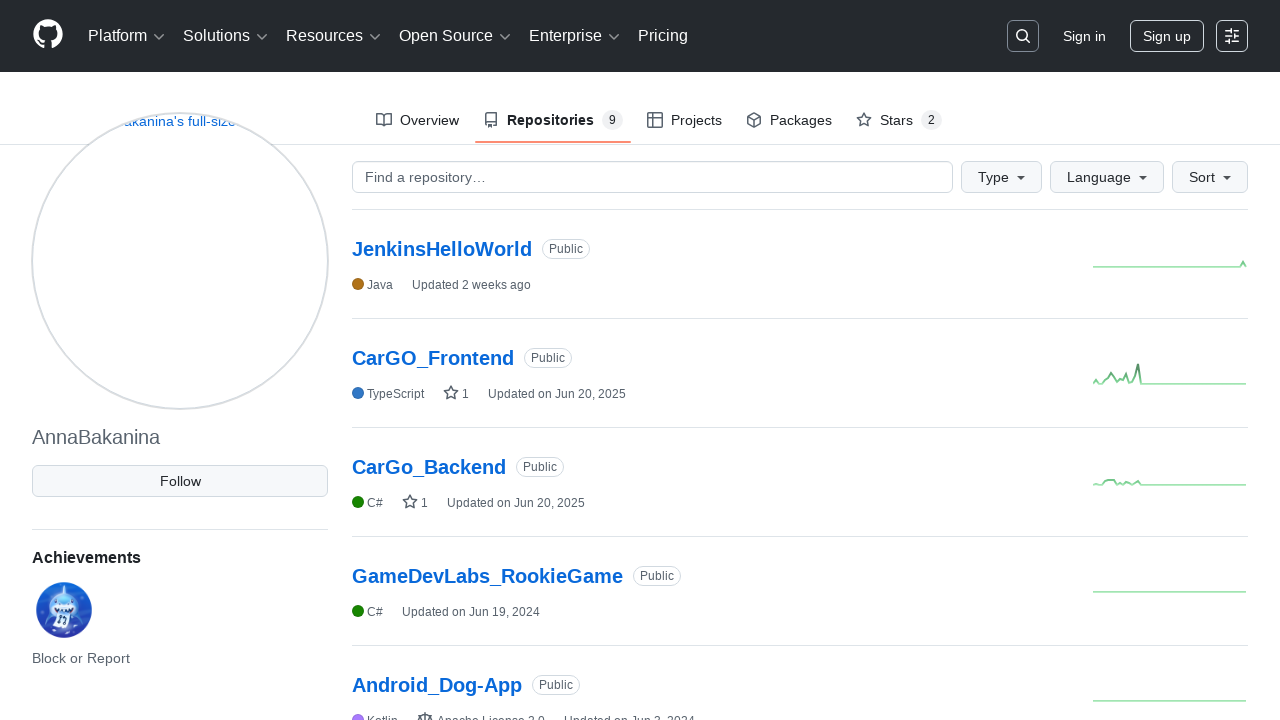

Navigated to GitHub user repositories tab for AnnaBakanina
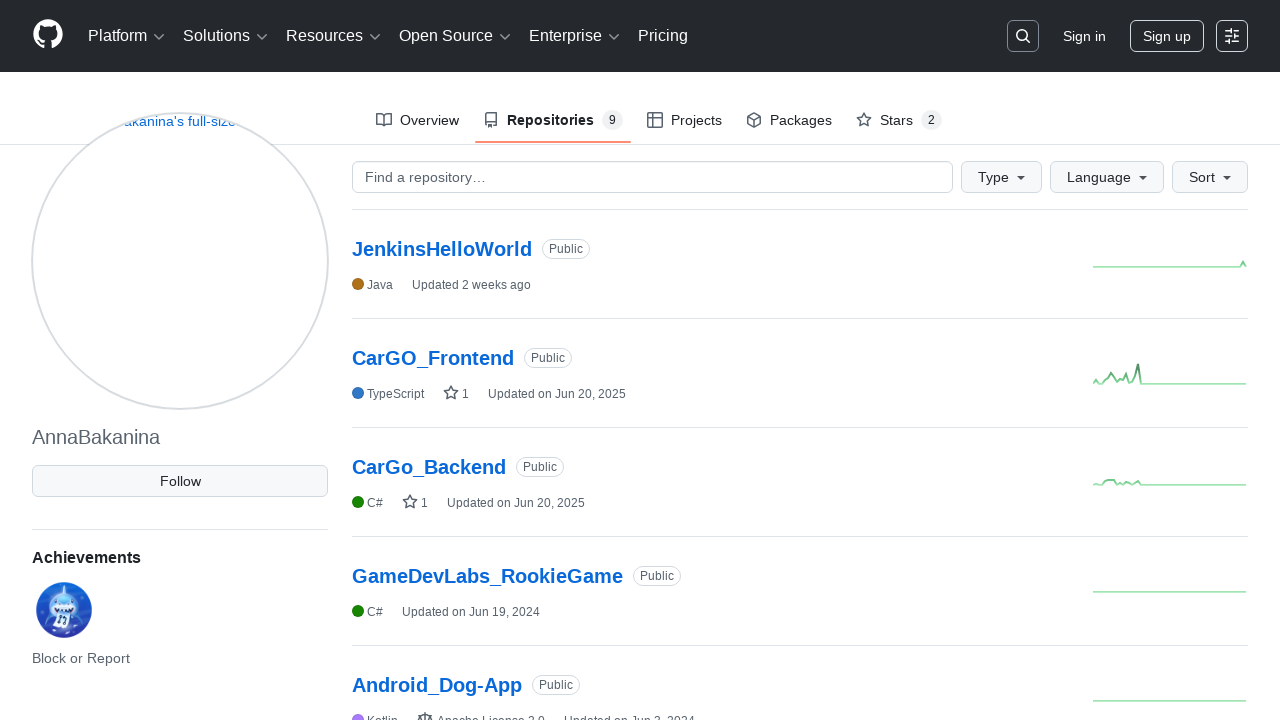

Repository list items loaded and became visible
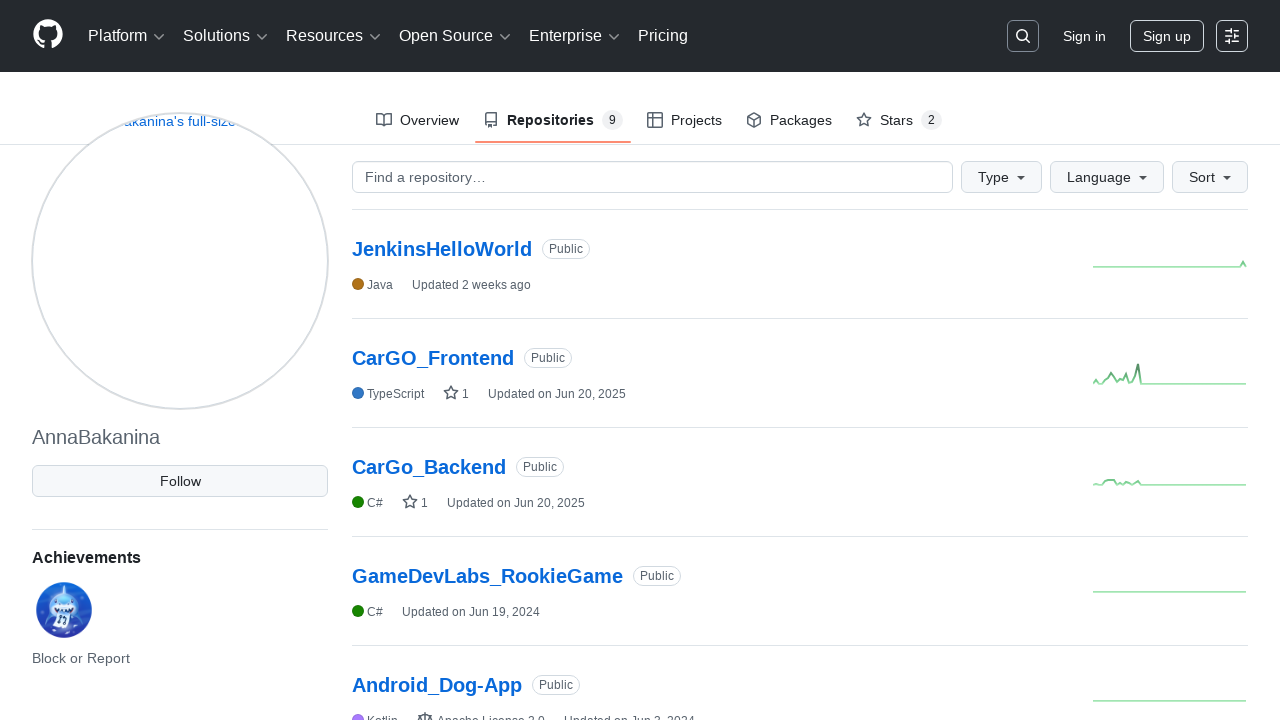

Retrieved all repository list items from the page
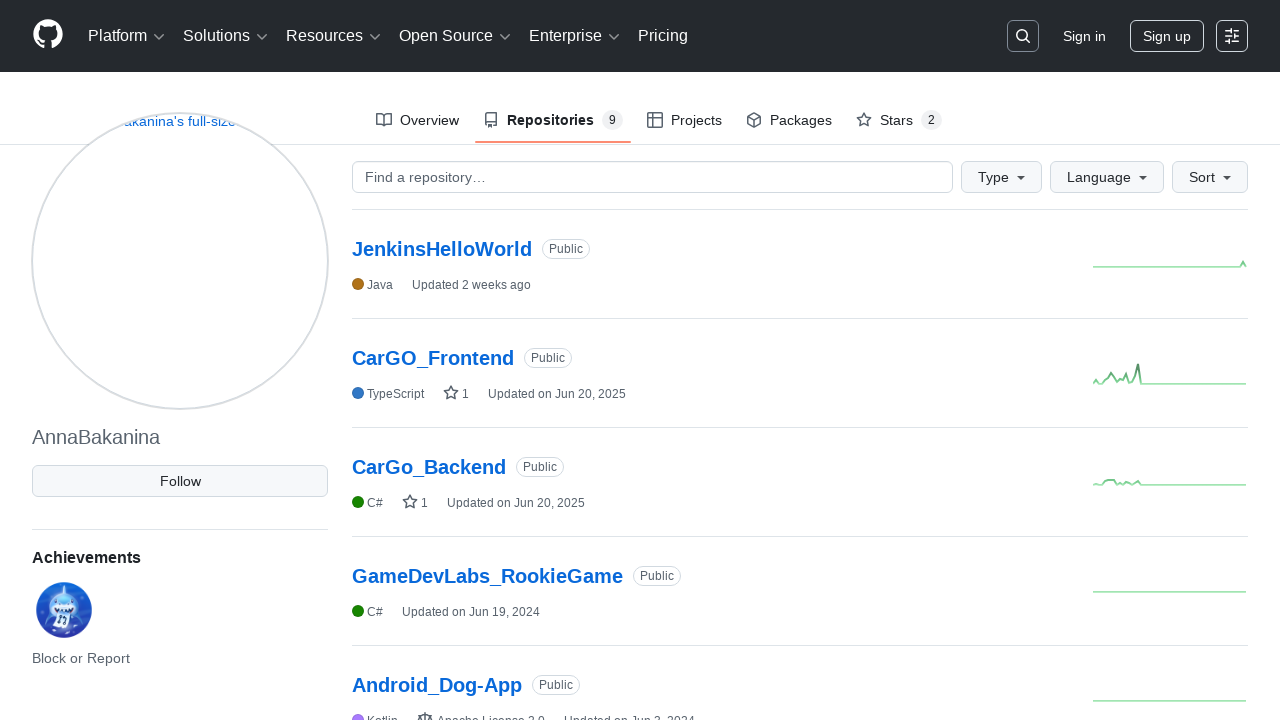

Verified that repository list contains 9 items
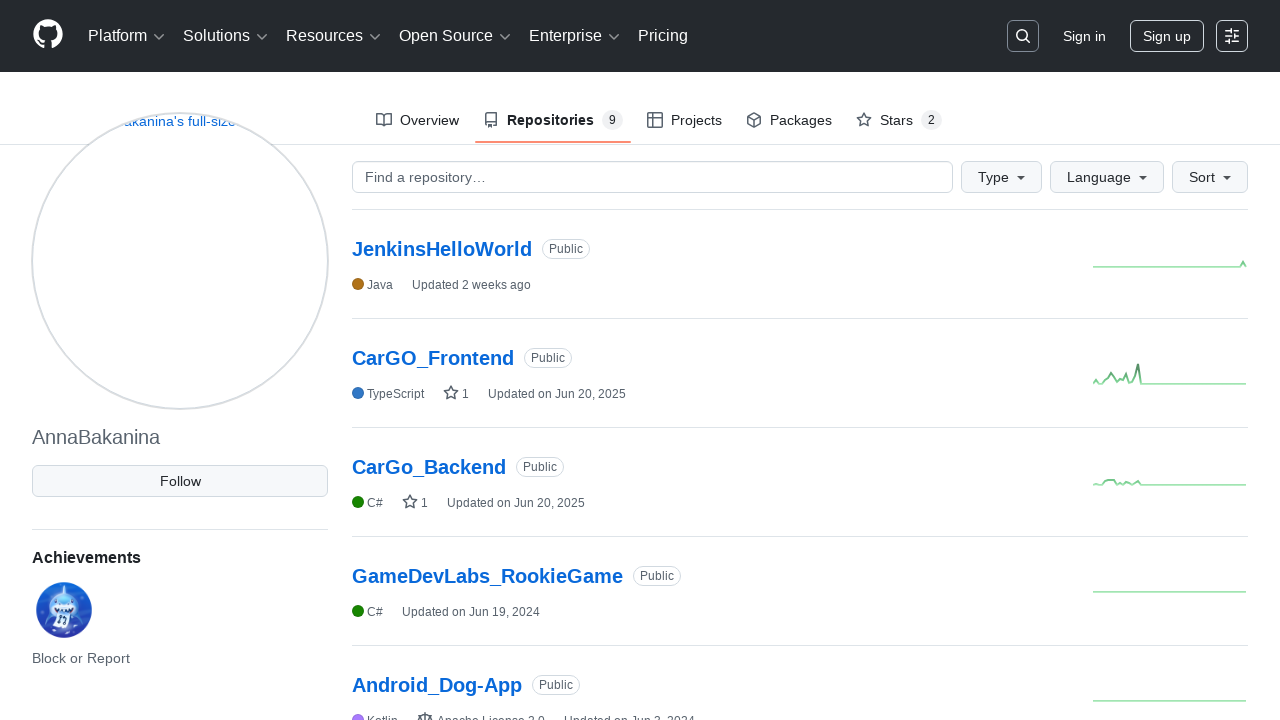

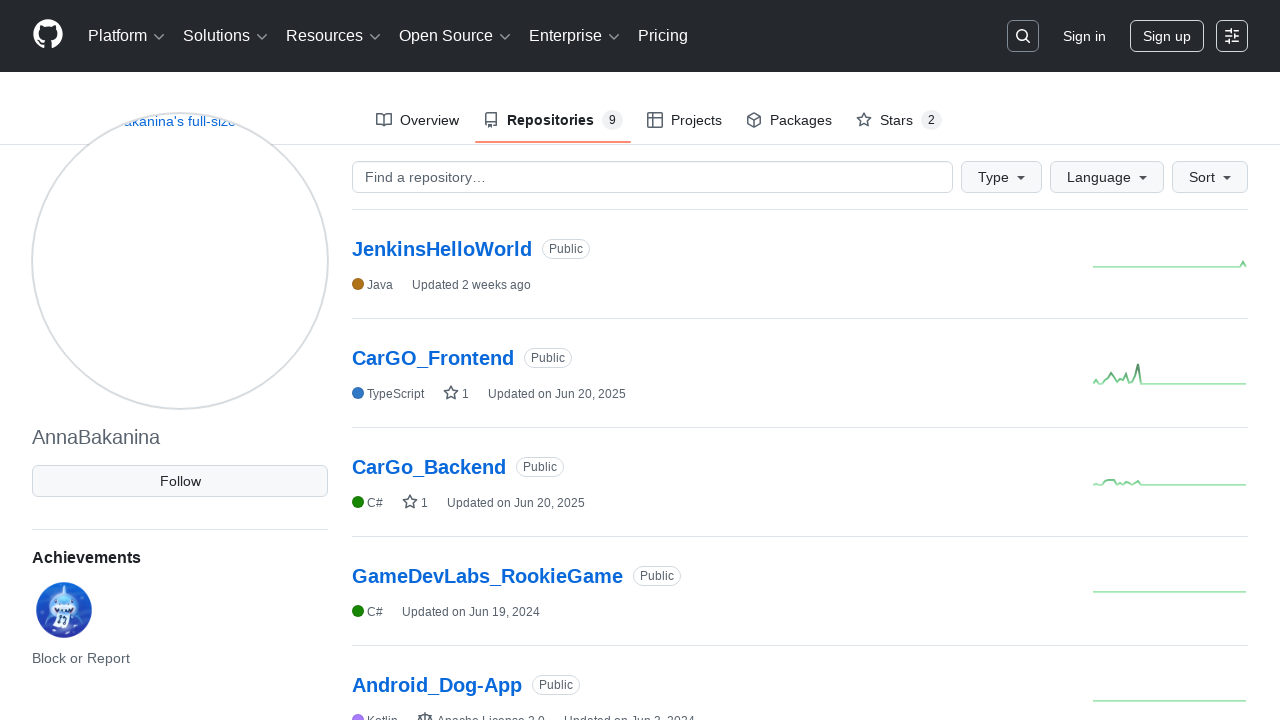